Tests login form validation by submitting an invalid password and verifying the error message

Starting URL: https://www.saucedemo.com/

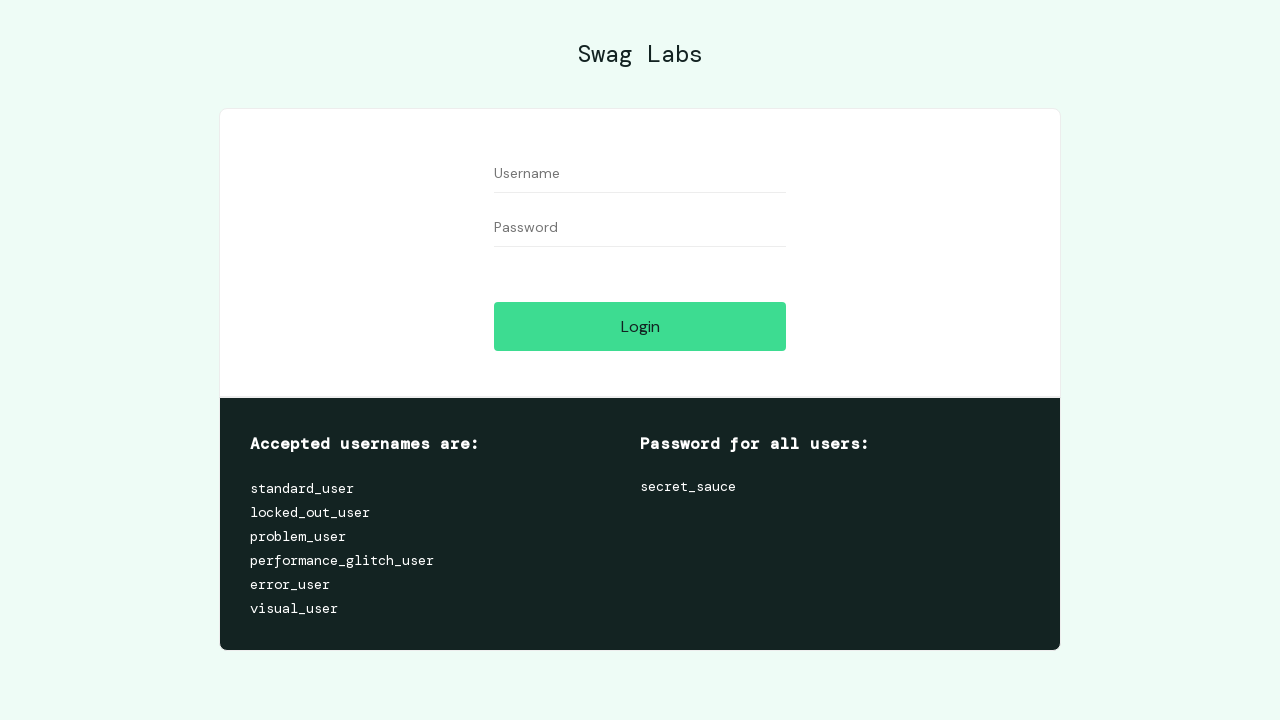

Filled username field with 'standard_user' on #user-name
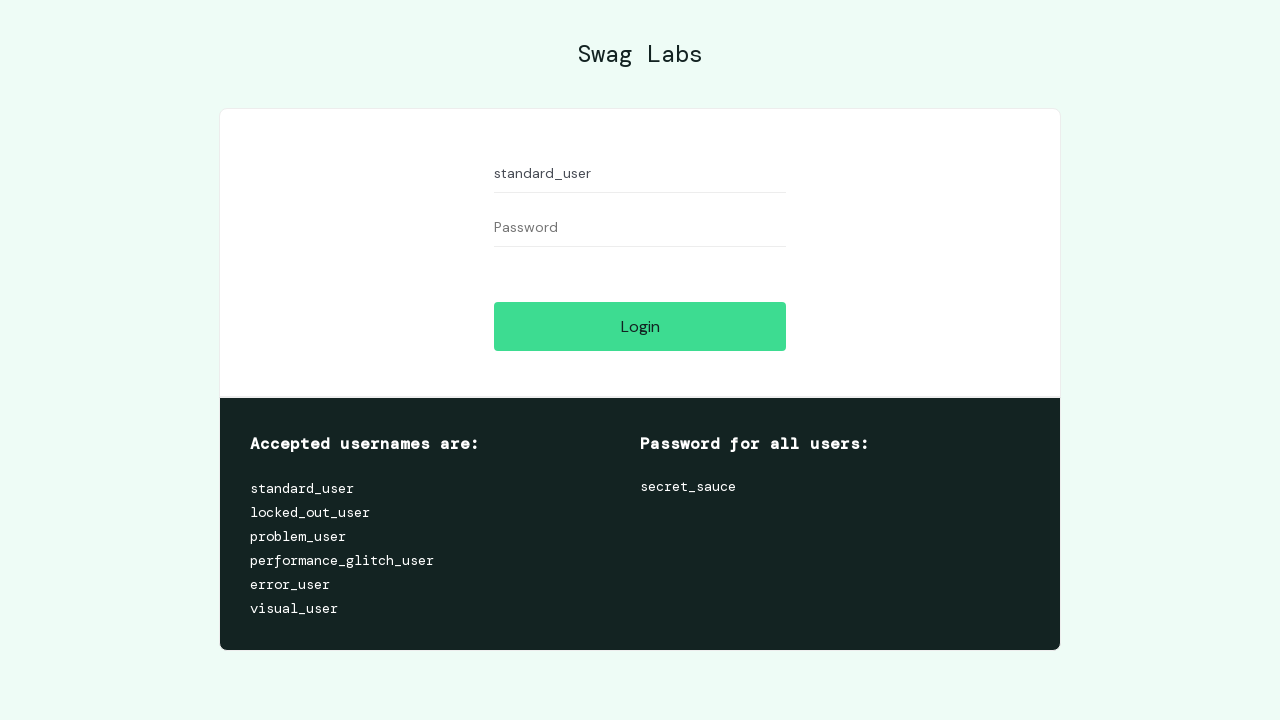

Filled password field with 'wrong_password' on #password
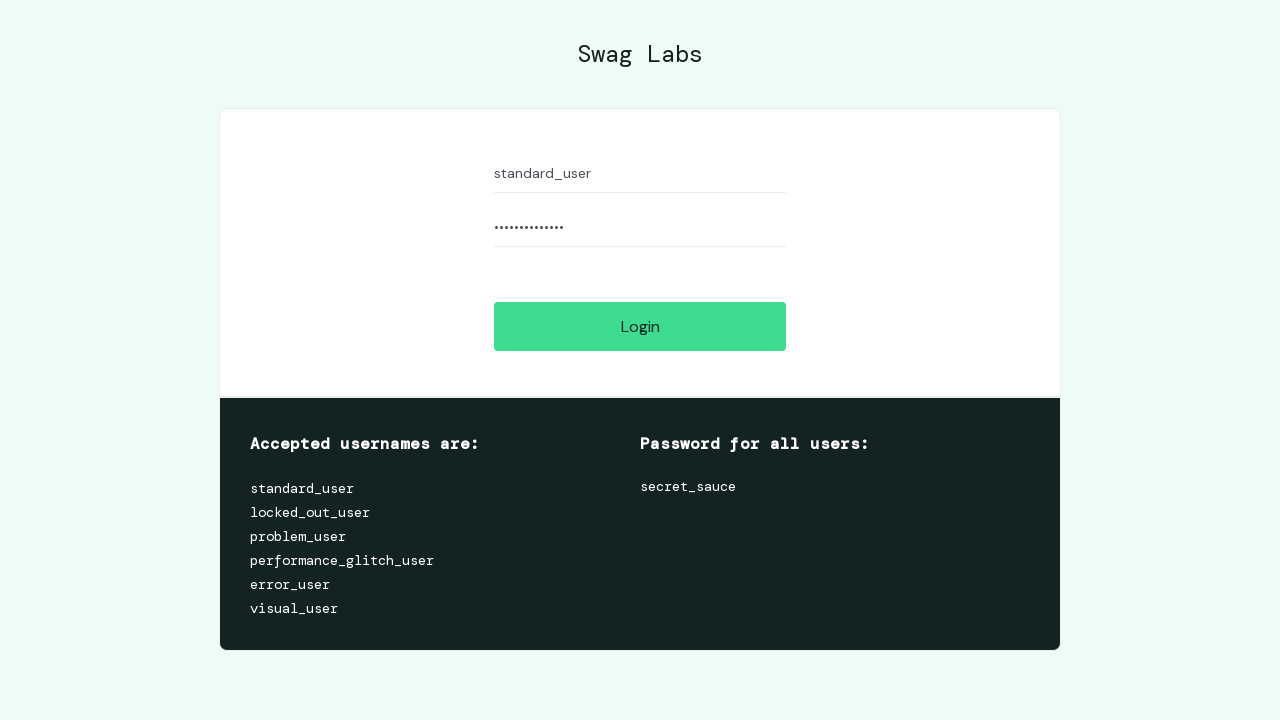

Clicked login button to submit form at (640, 326) on #login-button
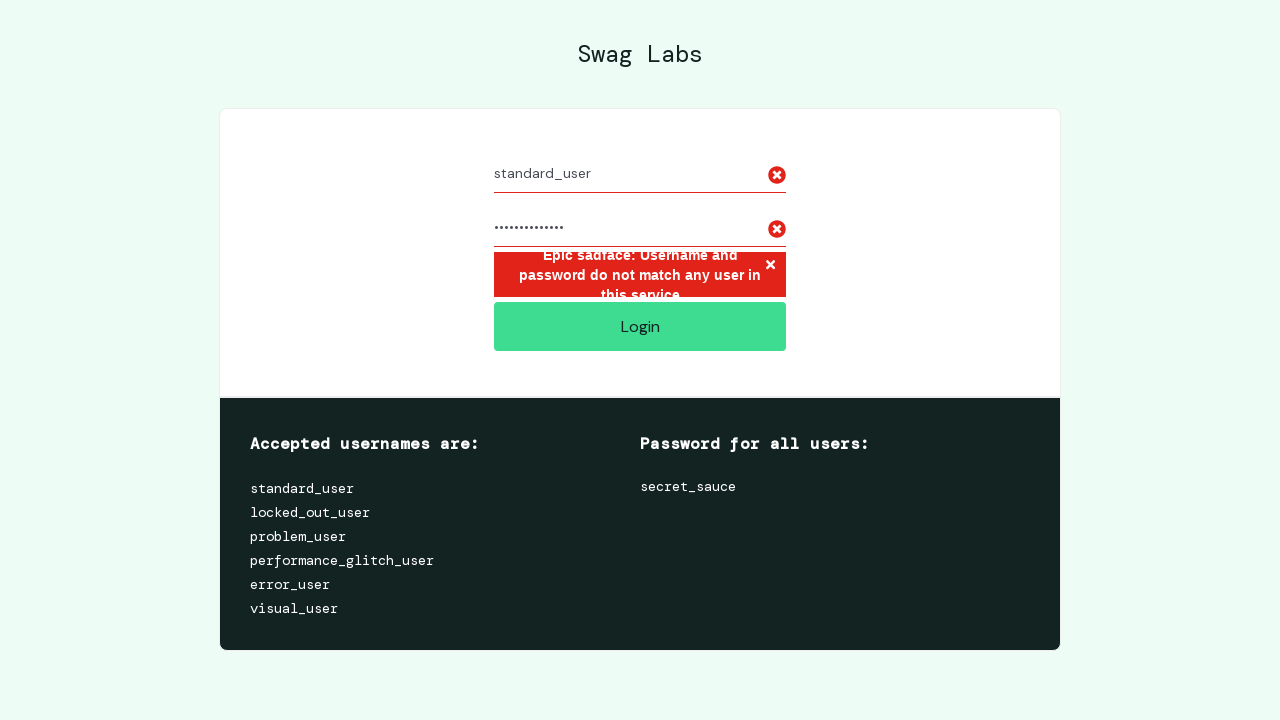

Error message container appeared on page
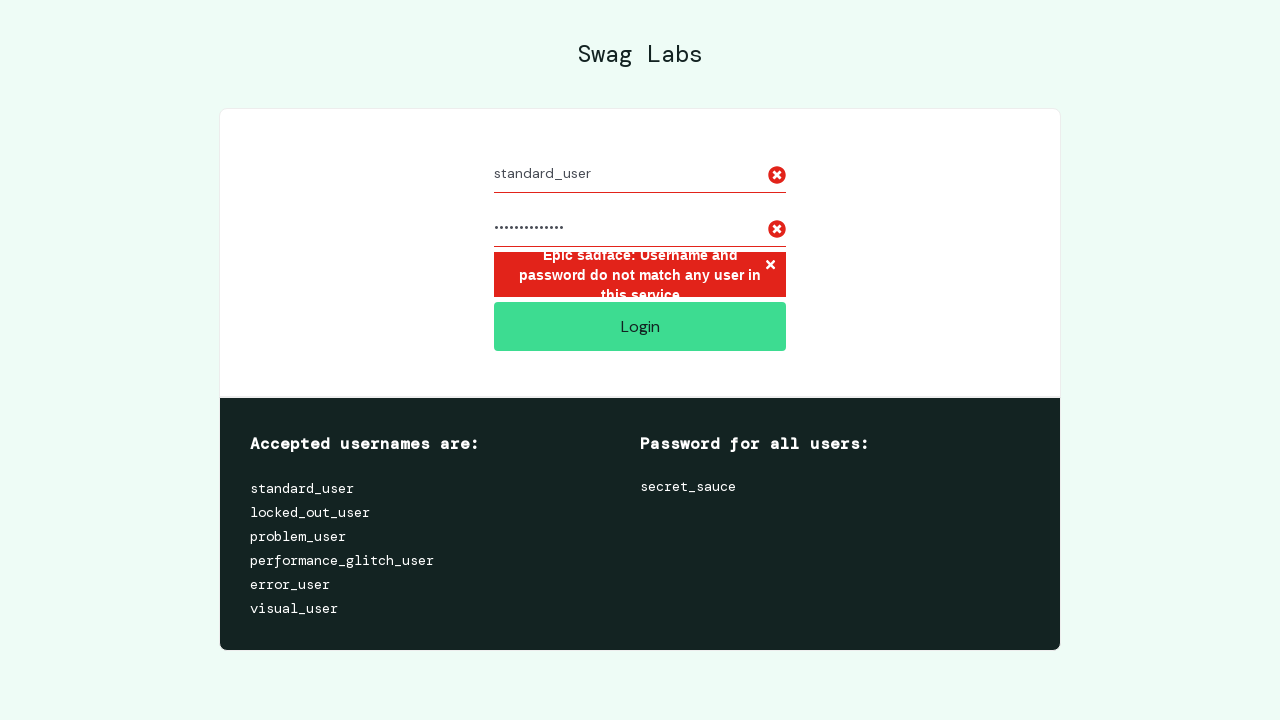

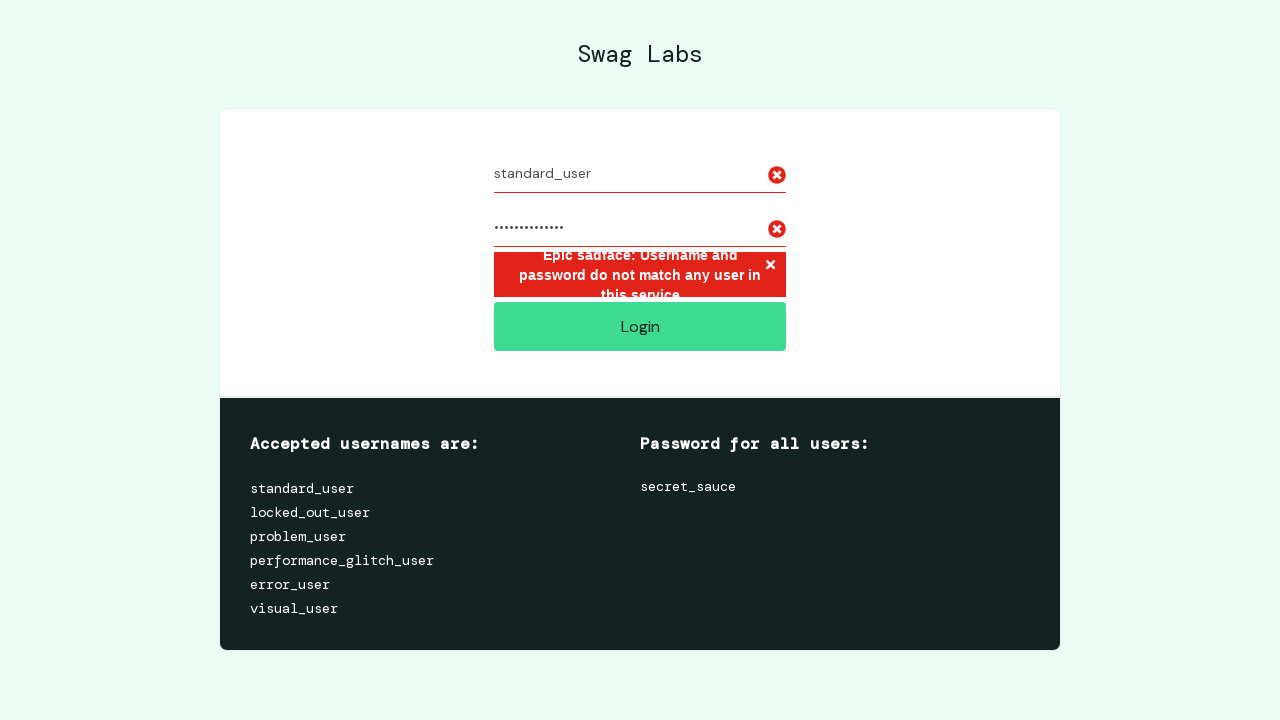